Tests finding elements using relative locators by locating a name input field and then finding the label element positioned above it on a practice form page.

Starting URL: https://rahulshettyacademy.com/angularpractice/

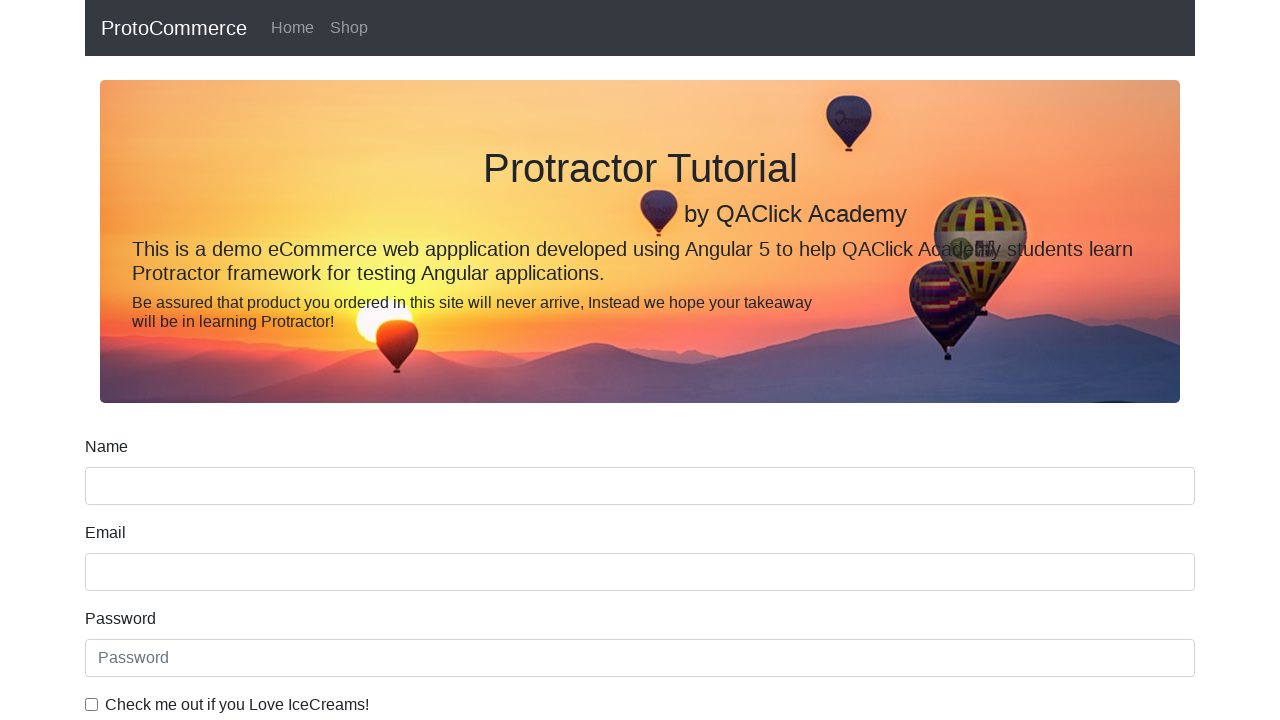

Waited for name input field to be visible
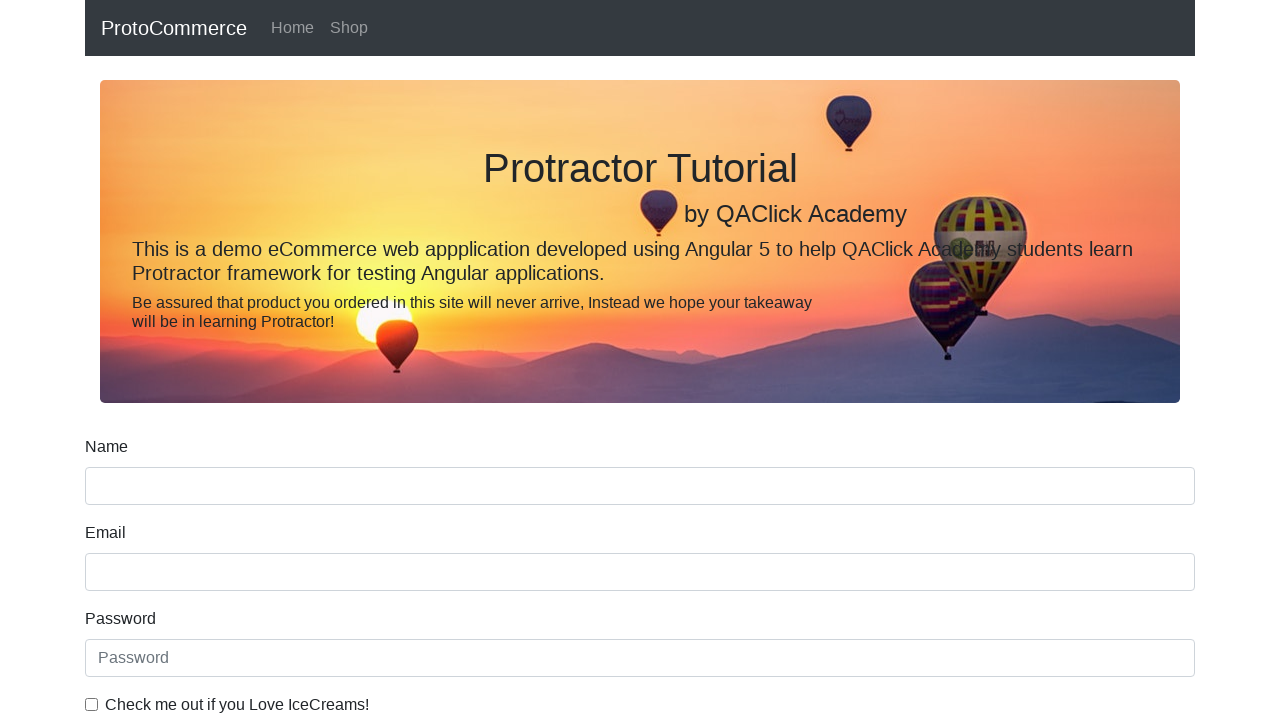

Located the 'Name' label element
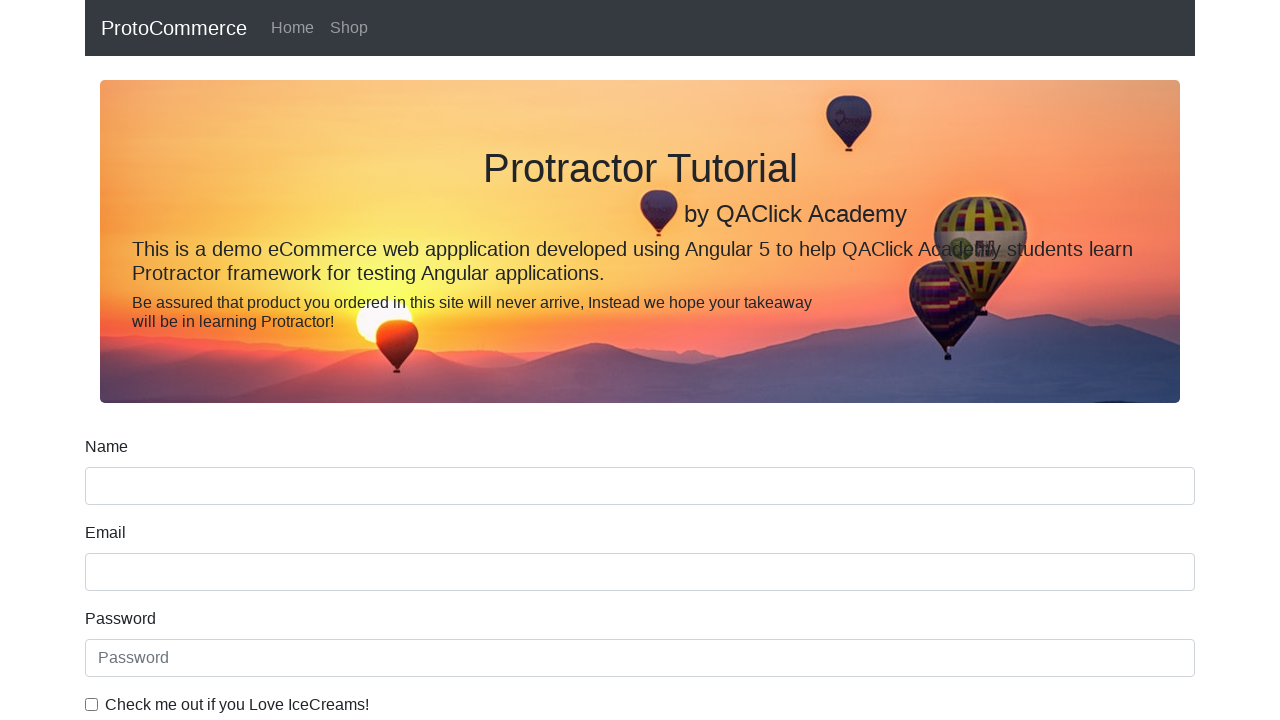

Verified the label is visible
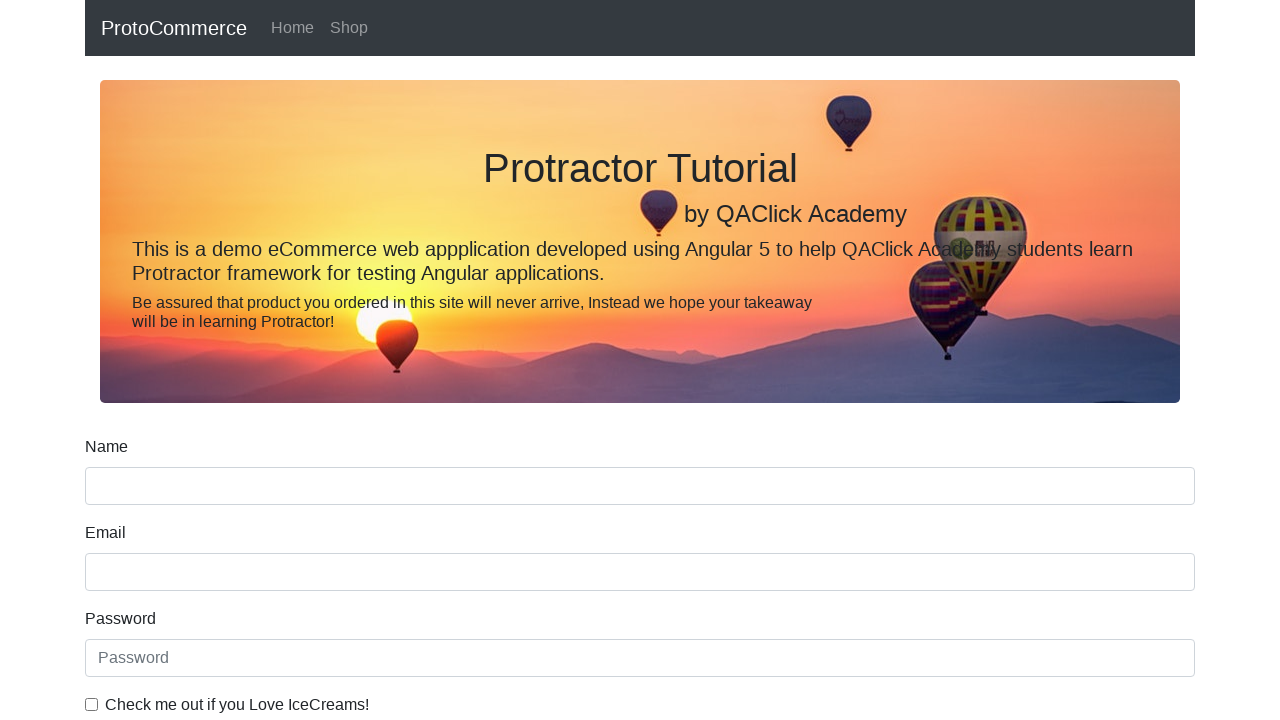

Clicked on the name input field to verify it is interactable
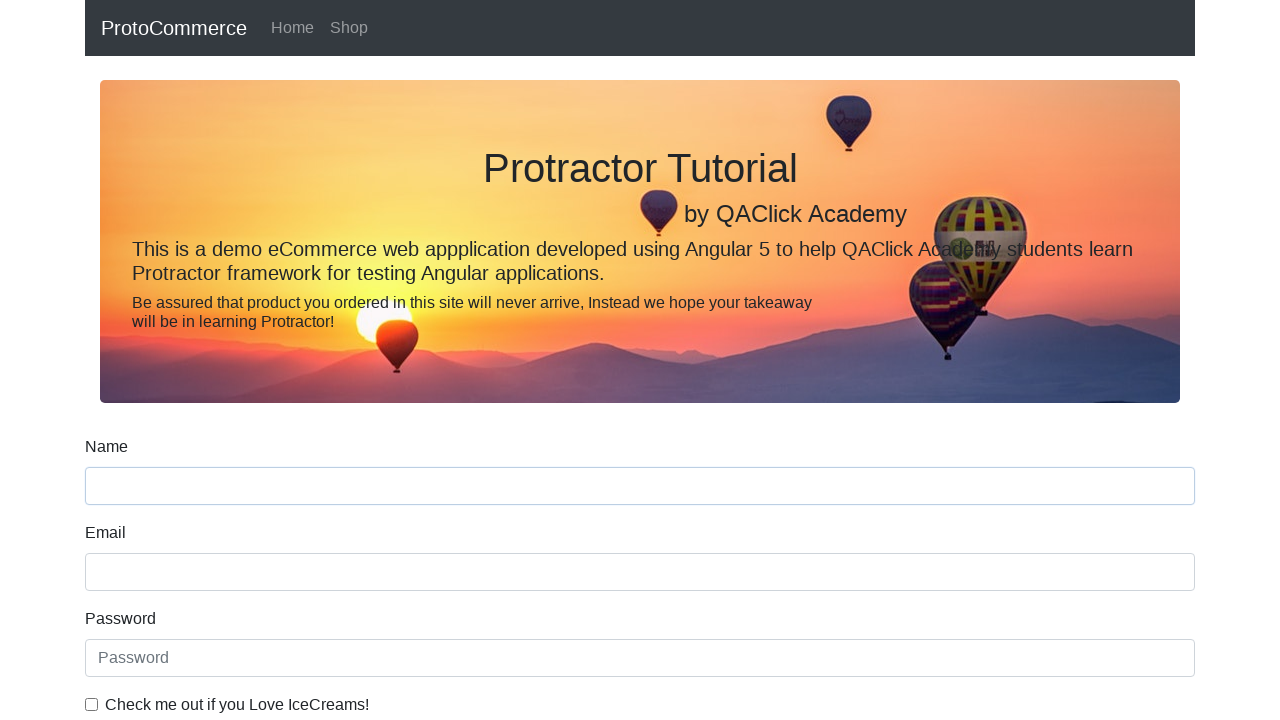

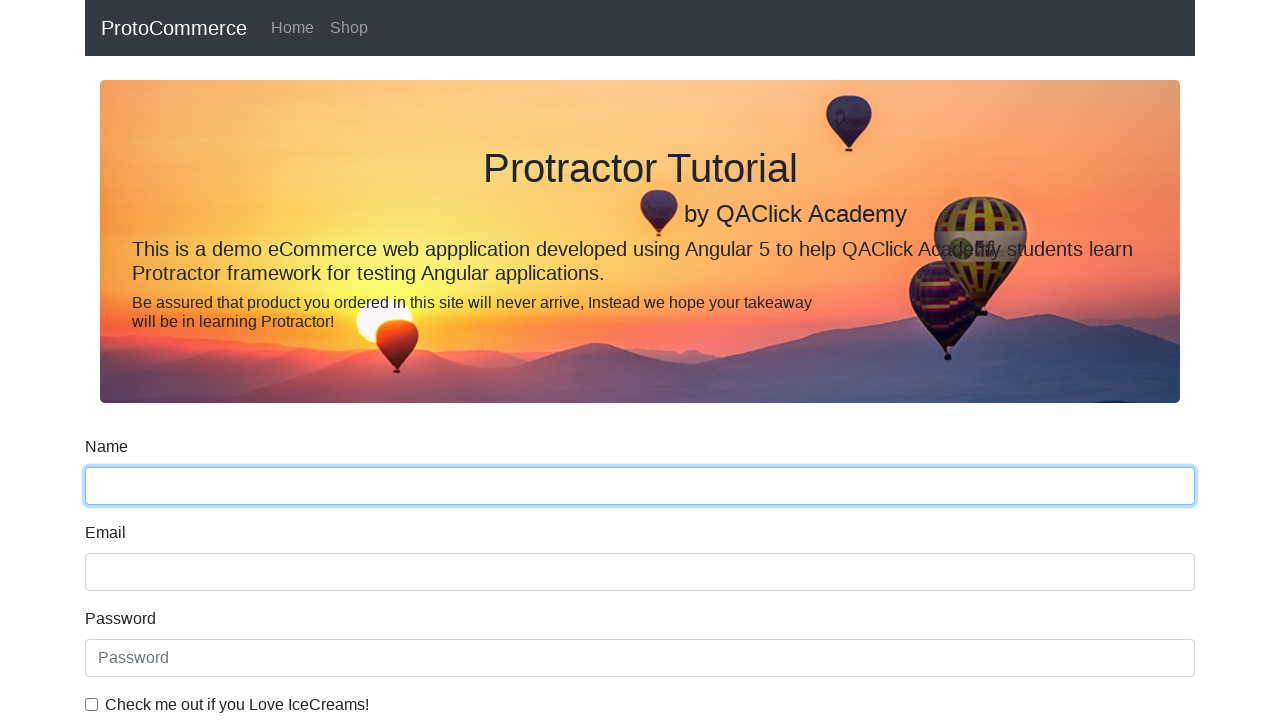